Tests marking all todo items as completed using the toggle-all checkbox.

Starting URL: https://demo.playwright.dev/todomvc

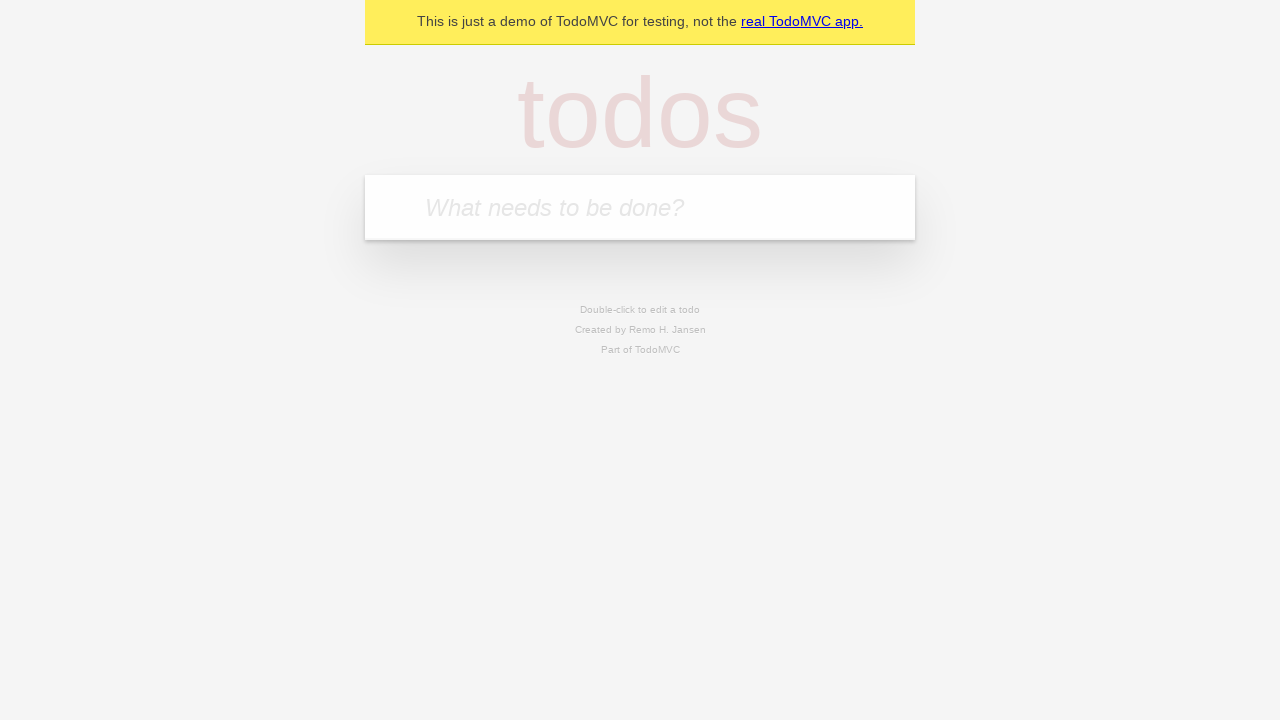

Filled first todo item input with 'buy some cheese' on internal:attr=[placeholder="What needs to be done?"i]
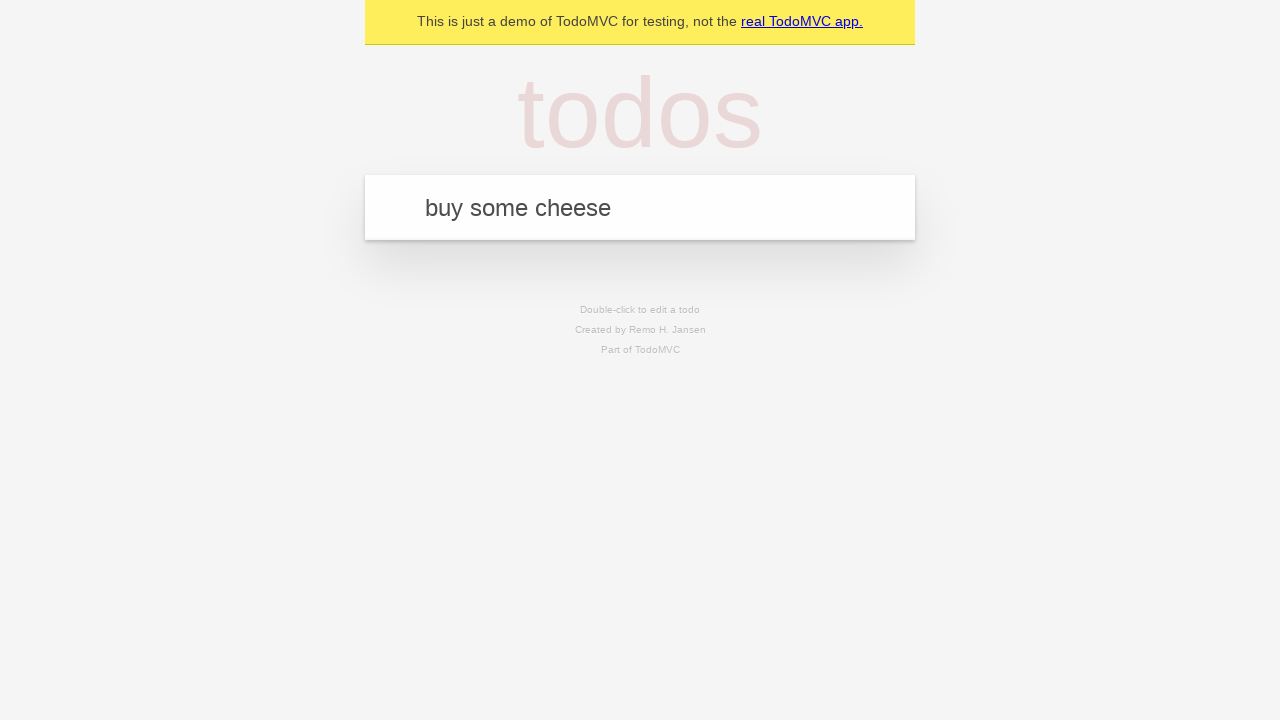

Pressed Enter to add first todo item on internal:attr=[placeholder="What needs to be done?"i]
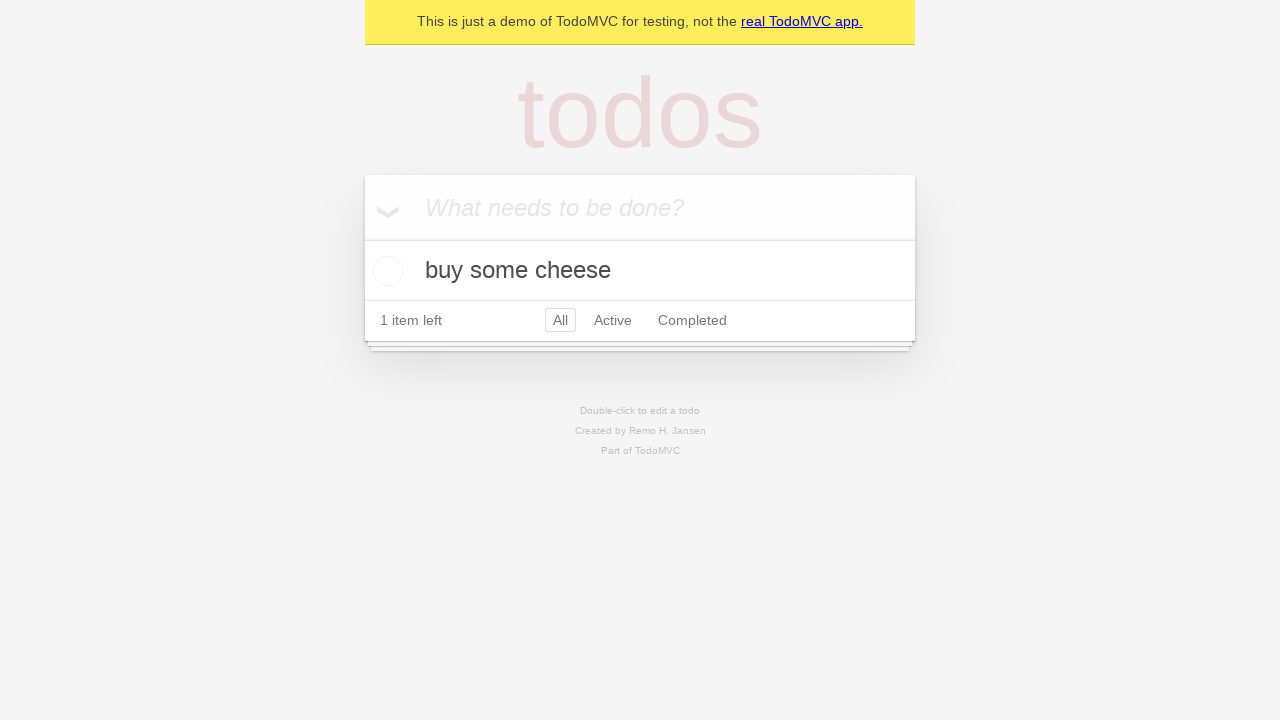

Filled second todo item input with 'feed the cat' on internal:attr=[placeholder="What needs to be done?"i]
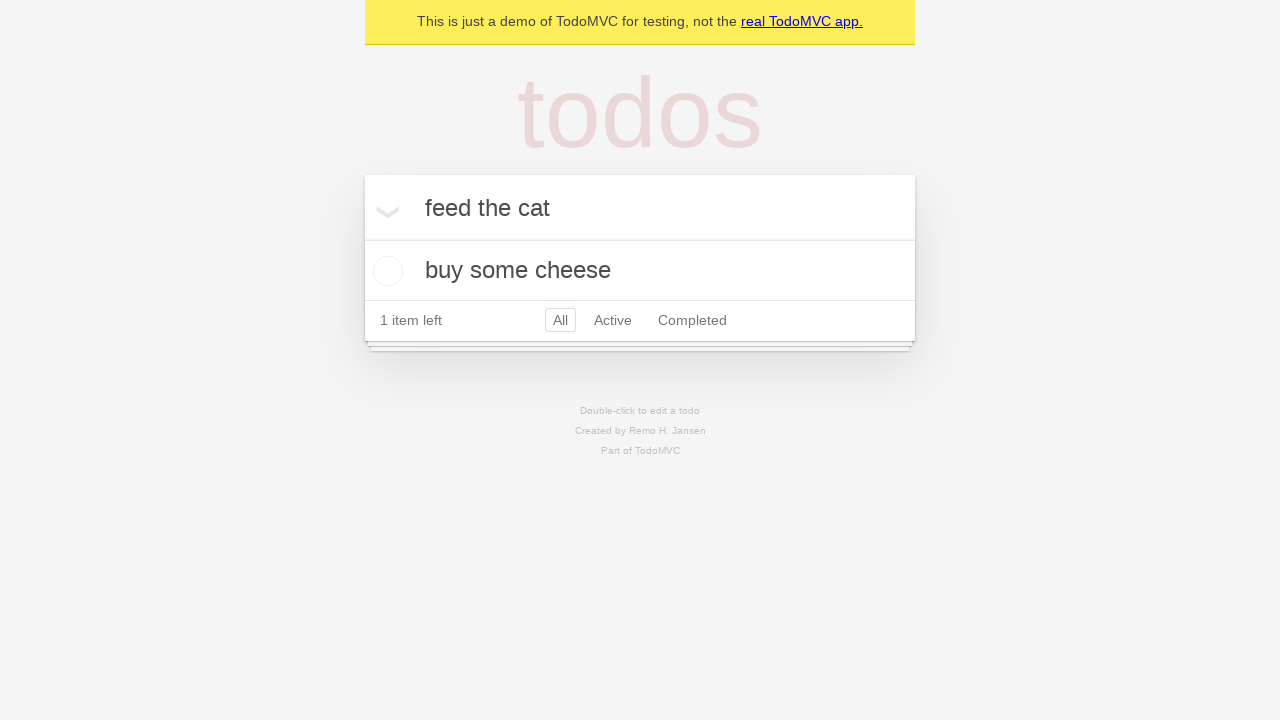

Pressed Enter to add second todo item on internal:attr=[placeholder="What needs to be done?"i]
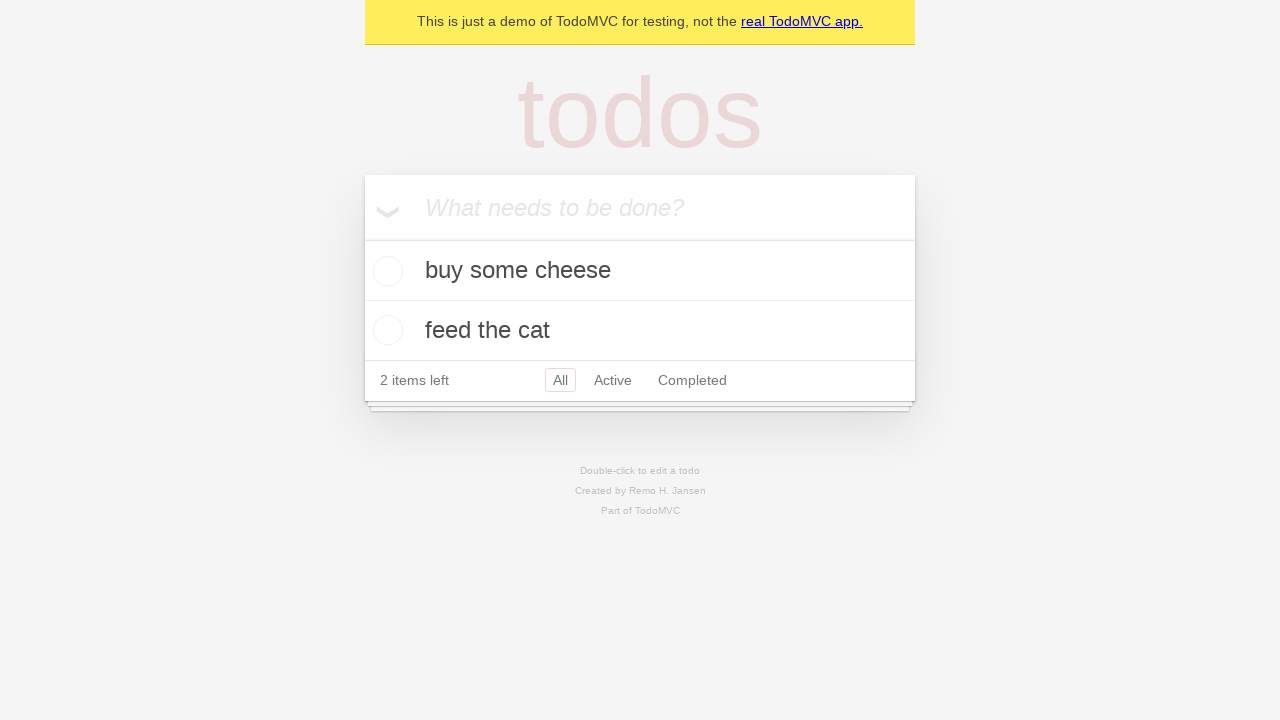

Filled third todo item input with 'book a doctors appointment' on internal:attr=[placeholder="What needs to be done?"i]
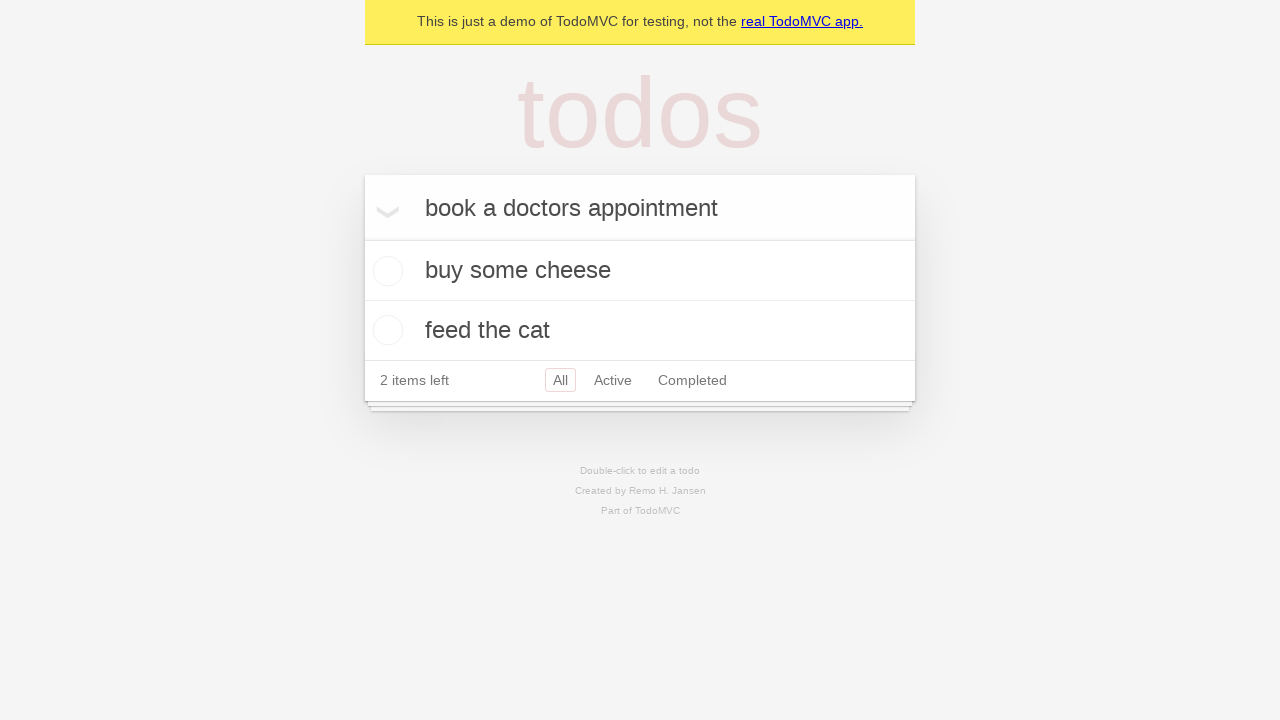

Pressed Enter to add third todo item on internal:attr=[placeholder="What needs to be done?"i]
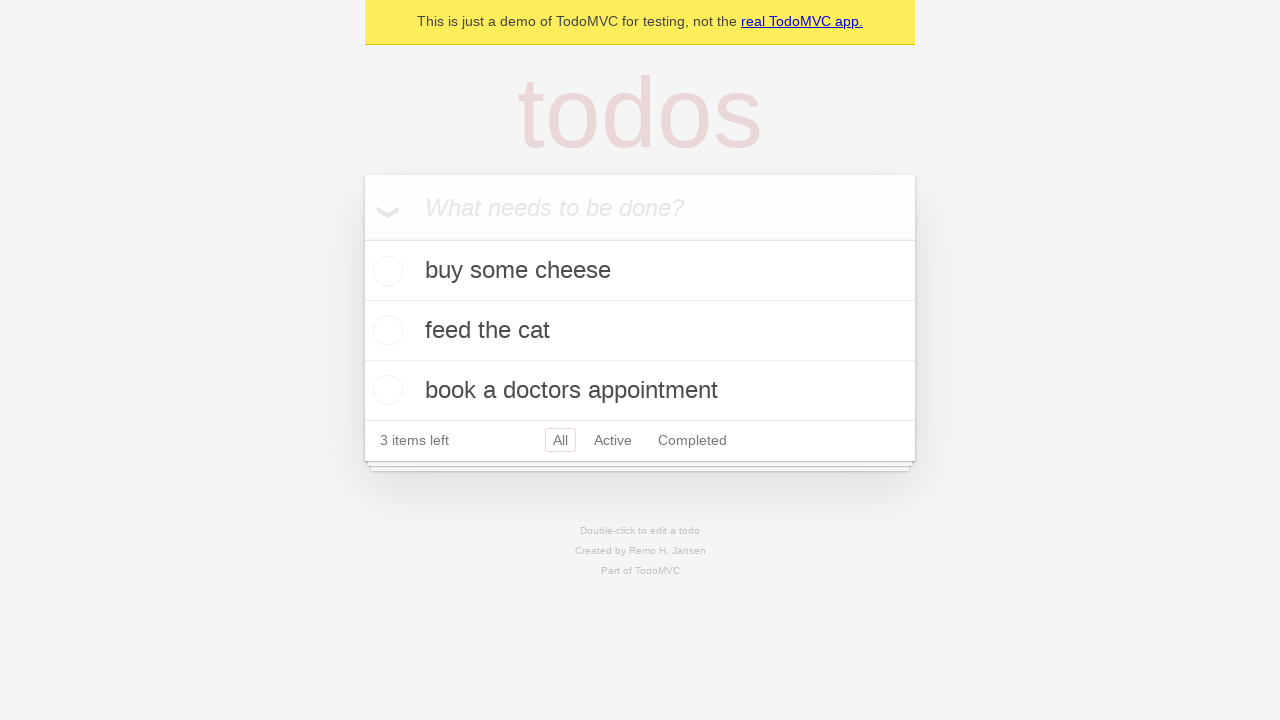

Clicked 'Mark all as complete' checkbox to mark all todo items as completed at (362, 238) on internal:label="Mark all as complete"i
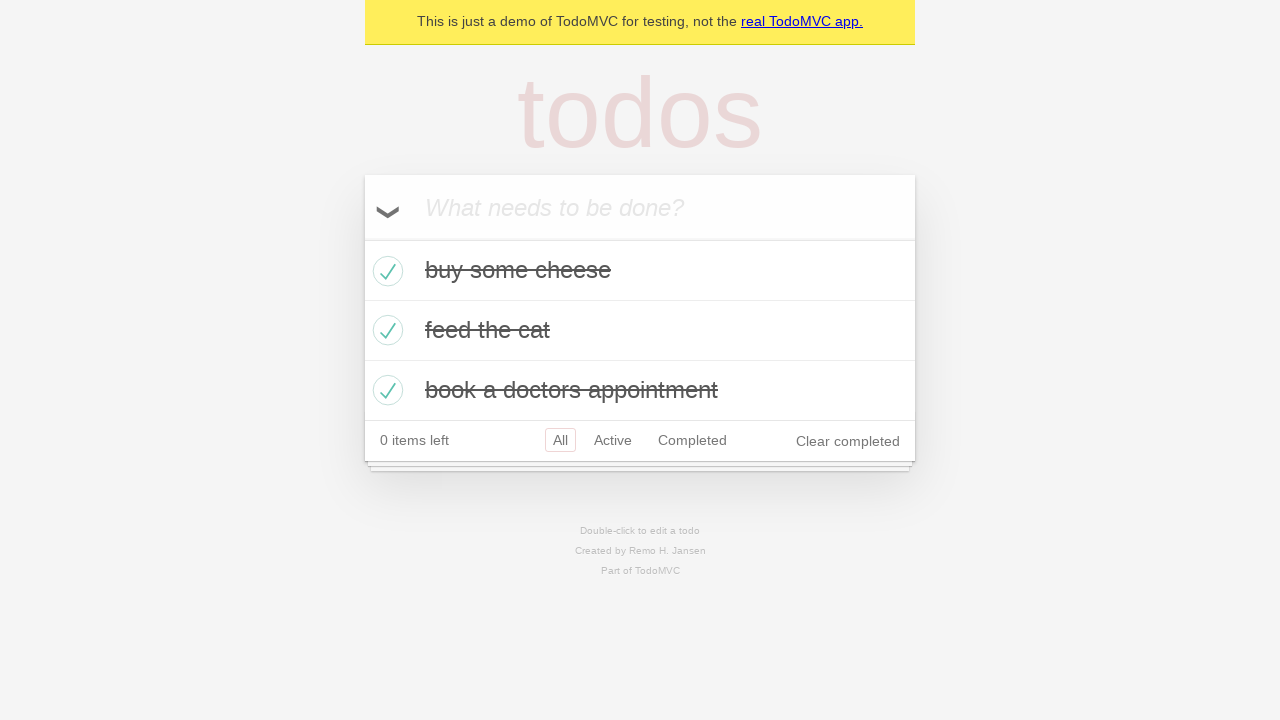

Verified all todo items are marked as completed with 'completed' class
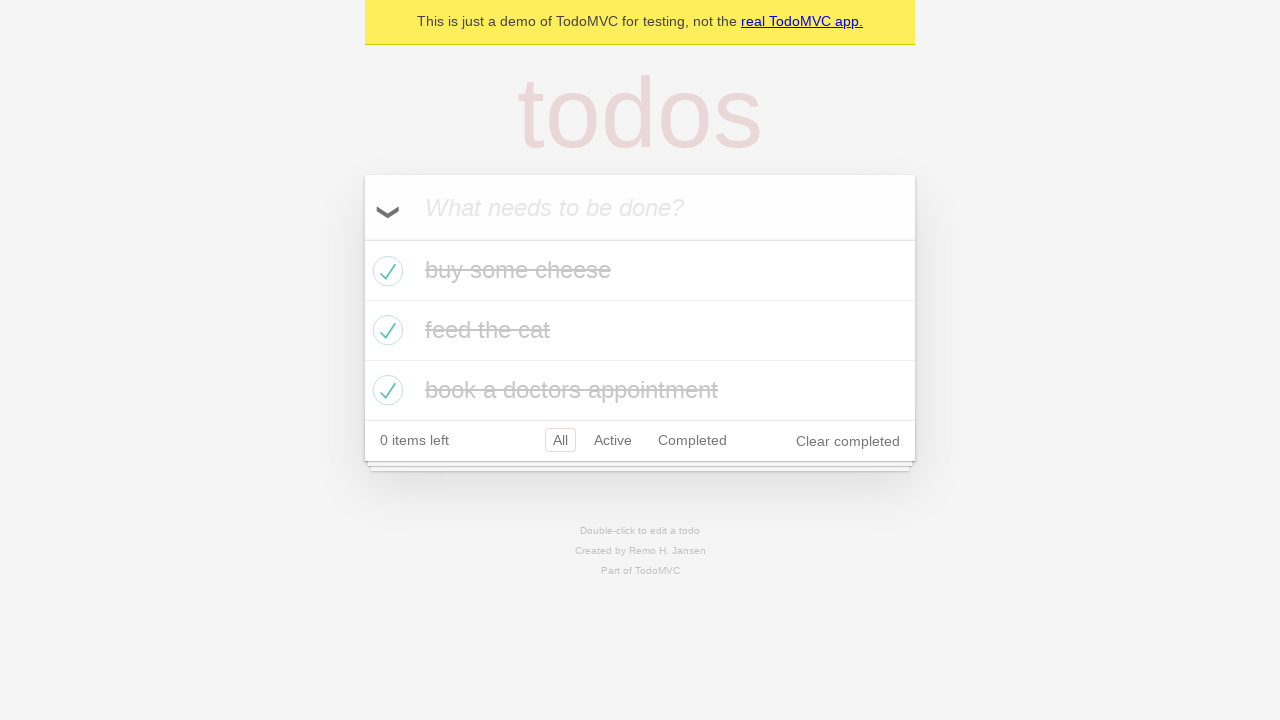

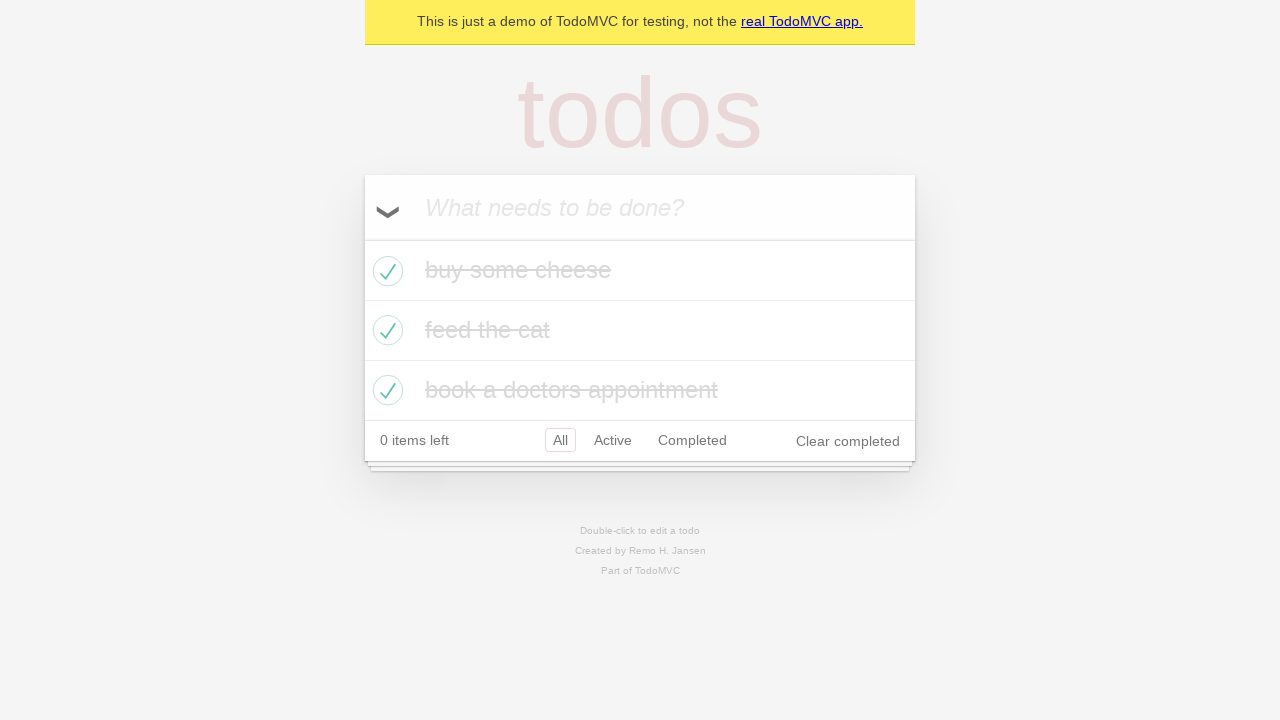